Tests checkbox functionality by clicking the first checkbox, verifying its state, unchecking it, and counting total checkboxes

Starting URL: https://rahulshettyacademy.com/AutomationPractice/

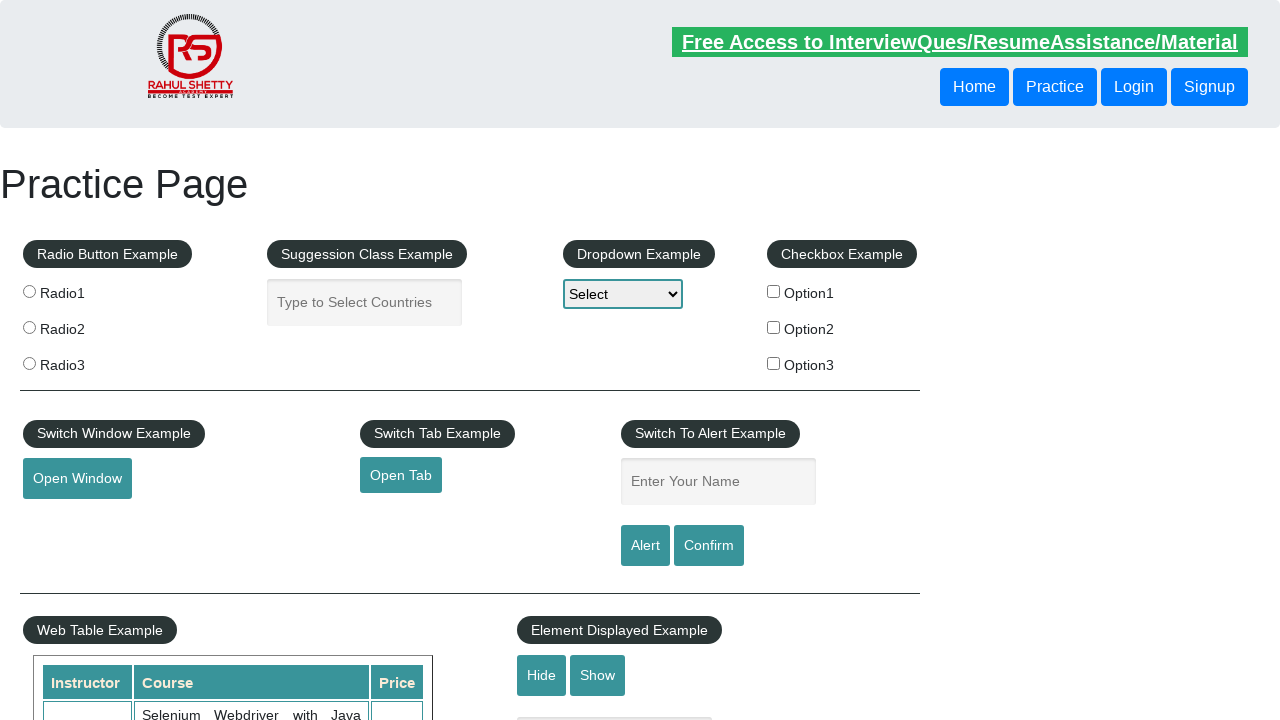

Clicked the first checkbox (checkBoxOption1) at (774, 291) on #checkBoxOption1
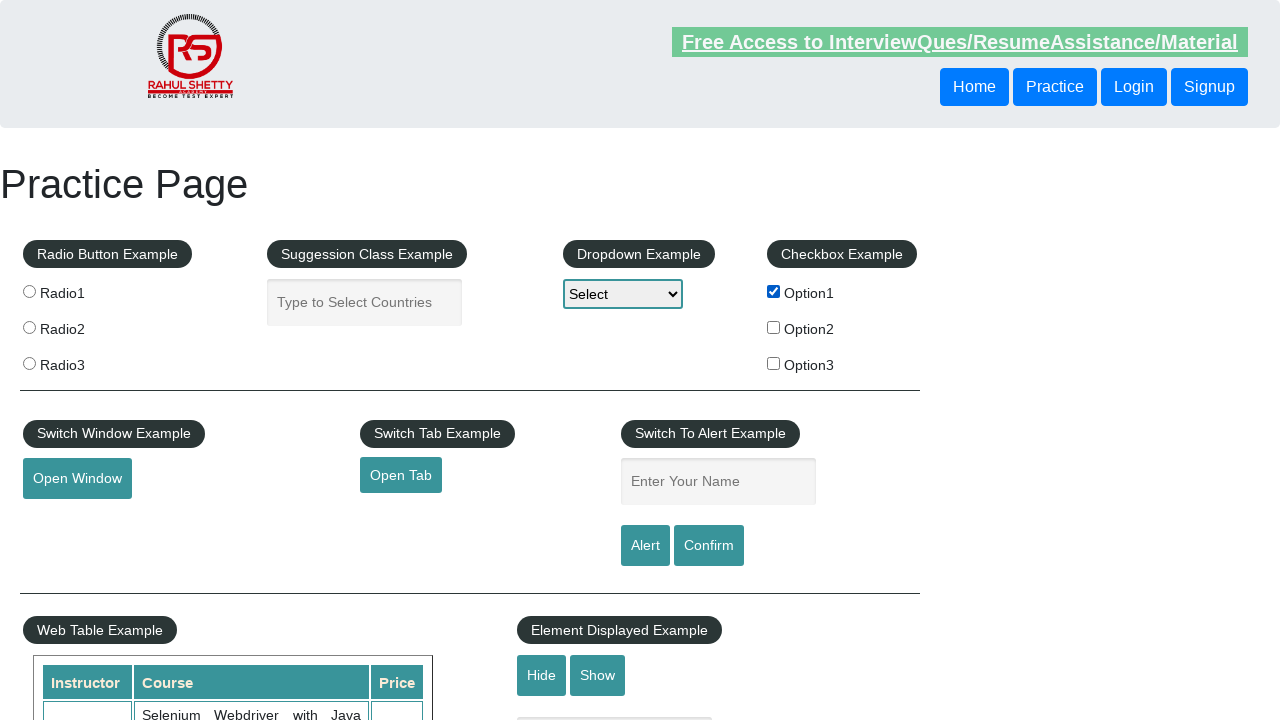

Verified that the first checkbox is checked
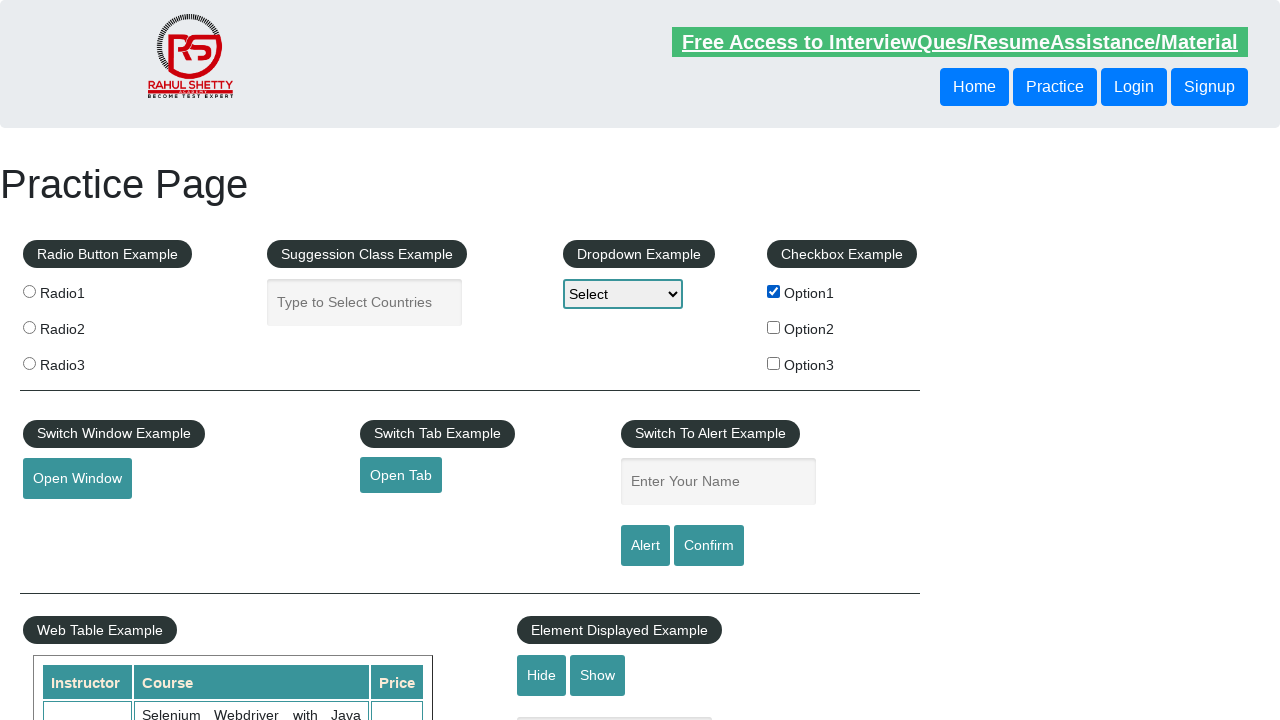

Unchecked the first checkbox at (774, 291) on #checkBoxOption1
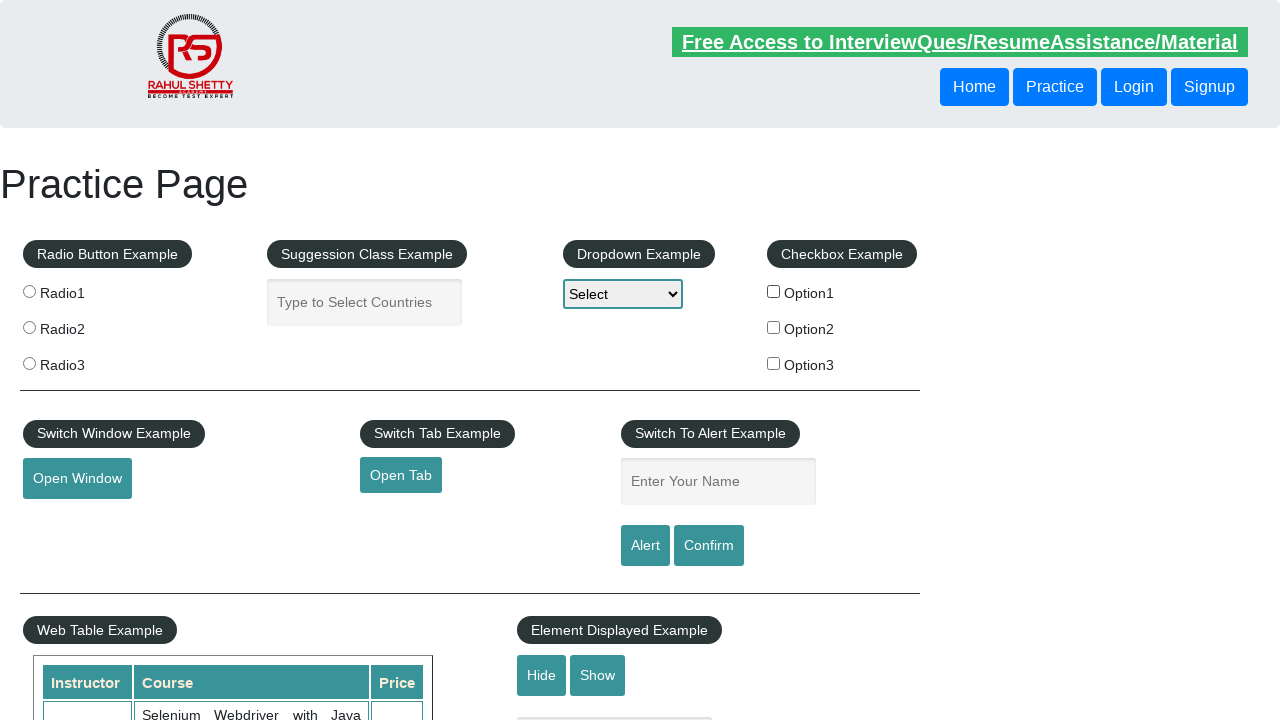

Counted total checkboxes on page: 3
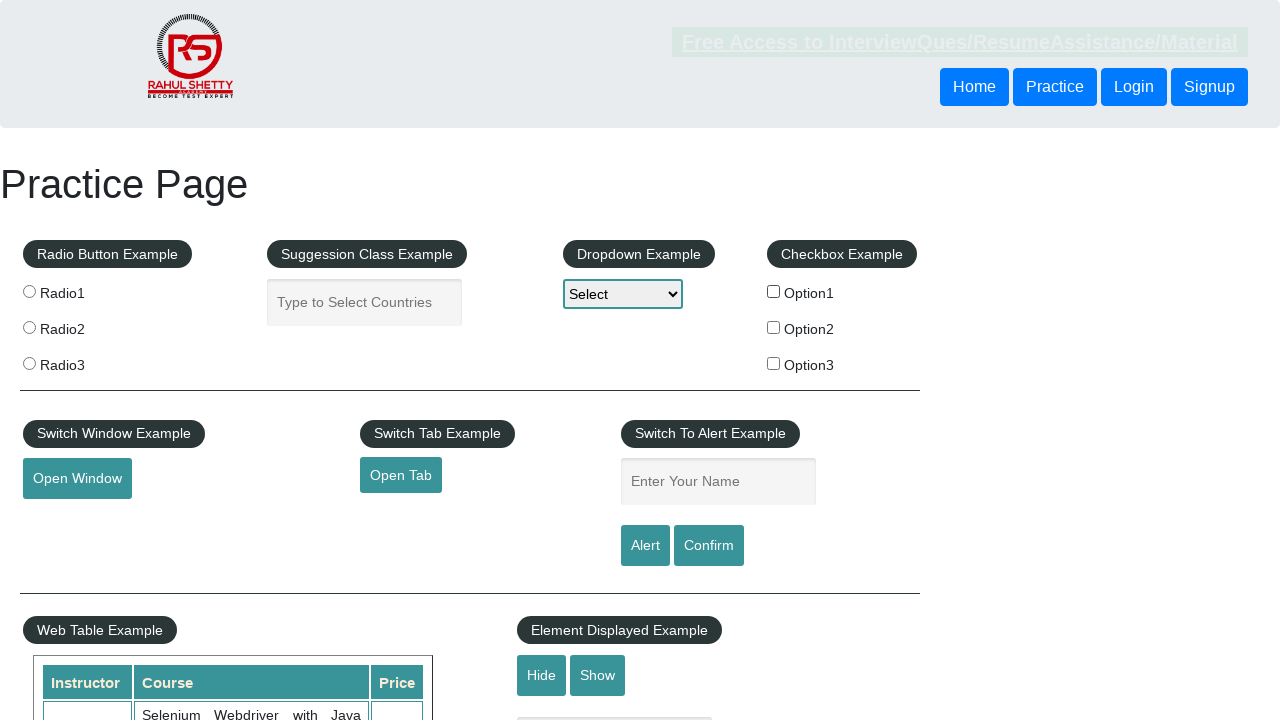

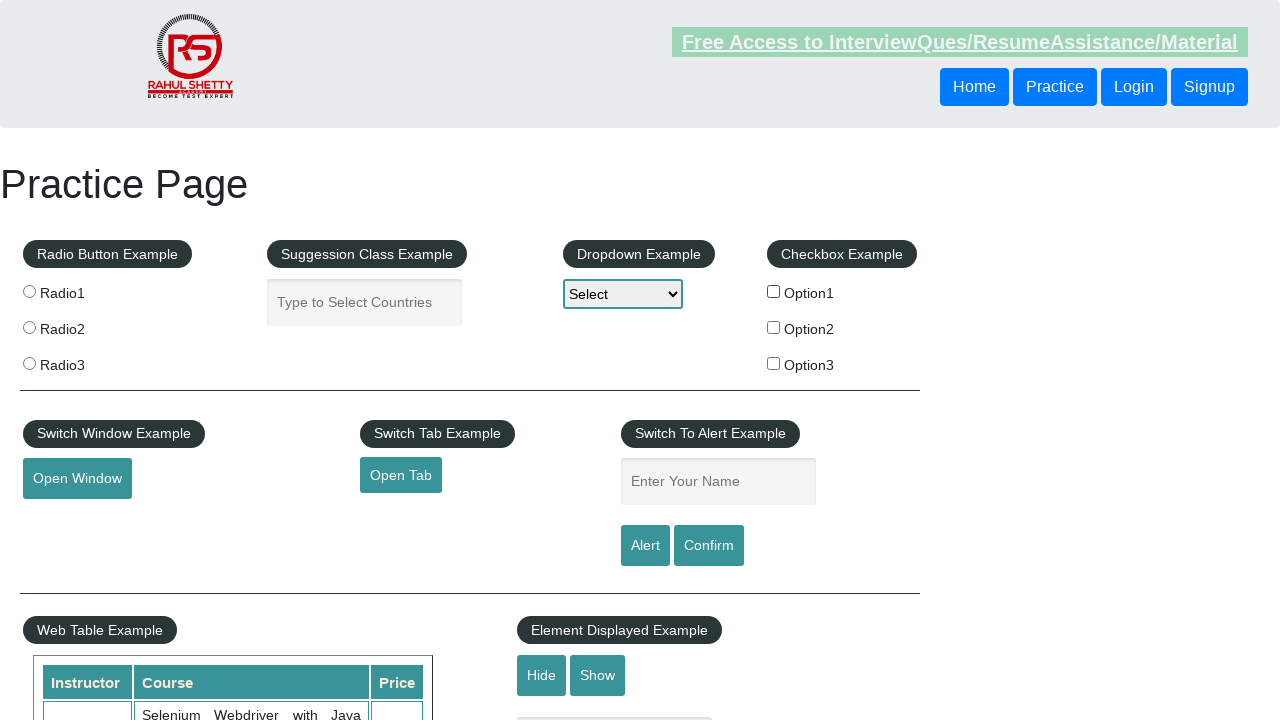